Tests multi-level dropdown menu navigation by hovering over menu items and clicking on a nested submenu option using mouse actions

Starting URL: http://demo.automationtesting.in/Register.html

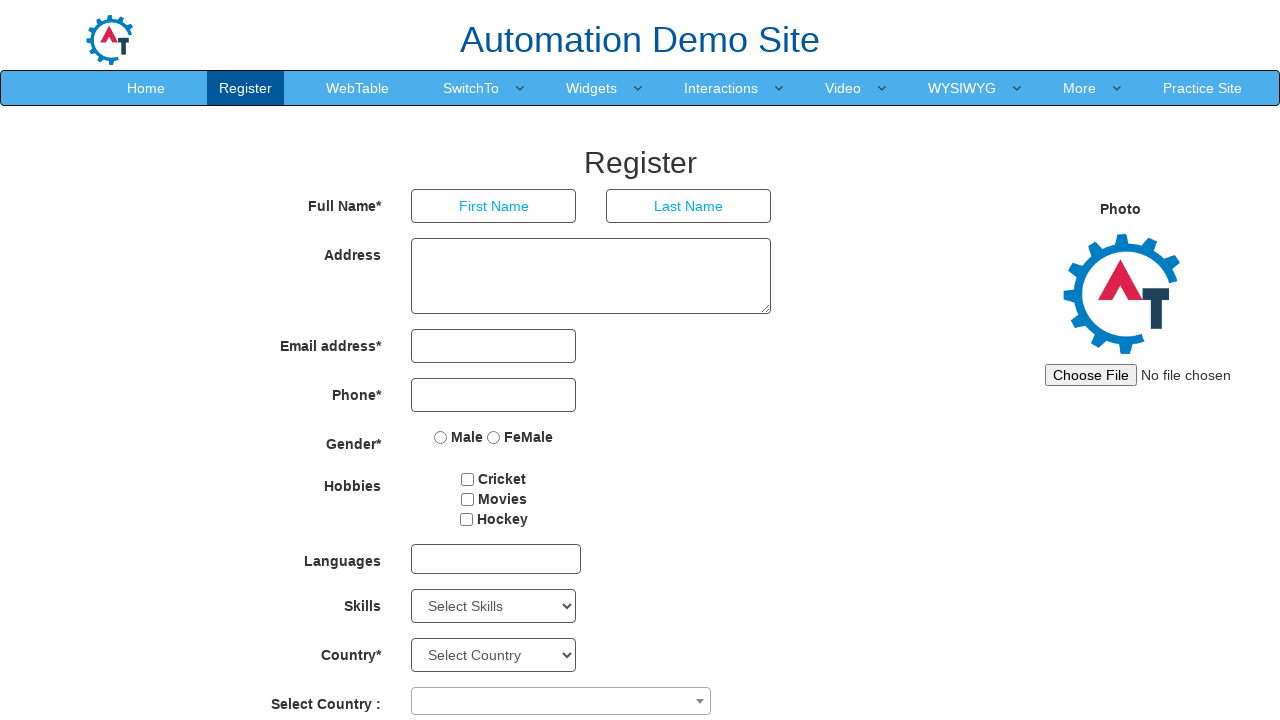

Hovered over first level menu item at (721, 88) on xpath=//*[@id='header']/nav/div/div[2]/ul/li[6]/a
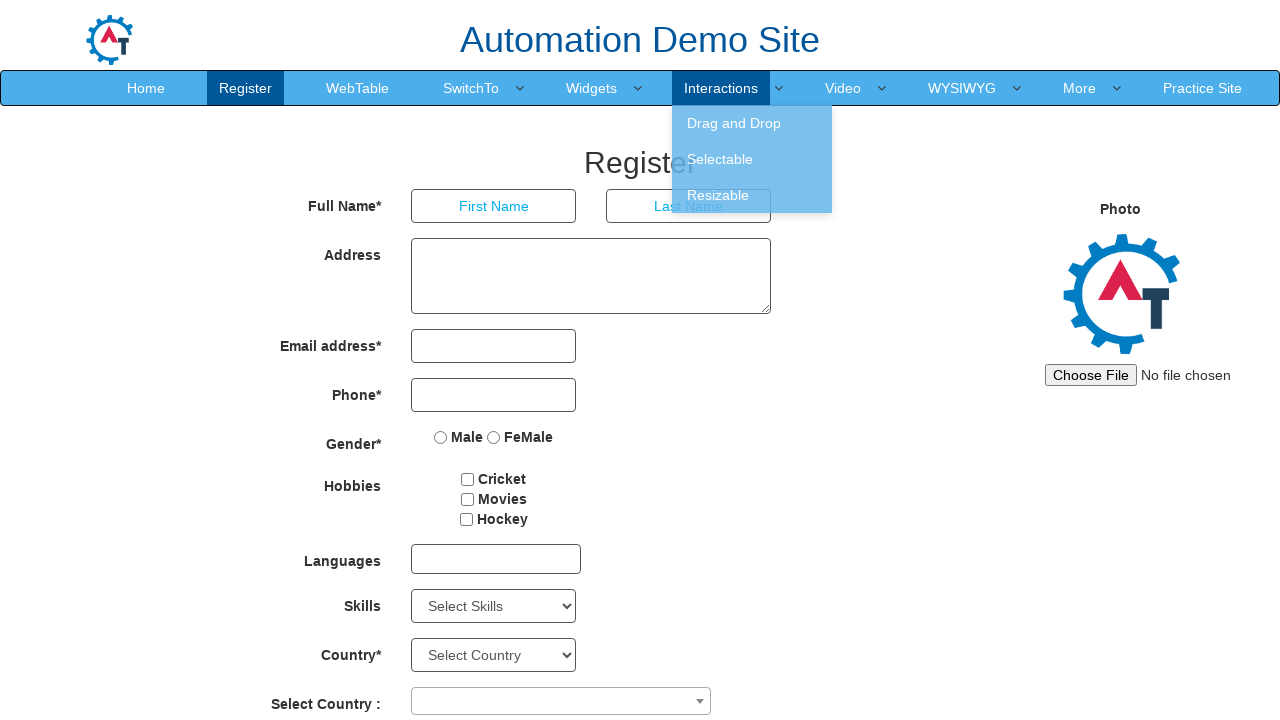

Hovered over second level submenu item at (752, 123) on xpath=//*[@id='header']/nav/div/div[2]/ul/li[6]/ul/li[1]/a
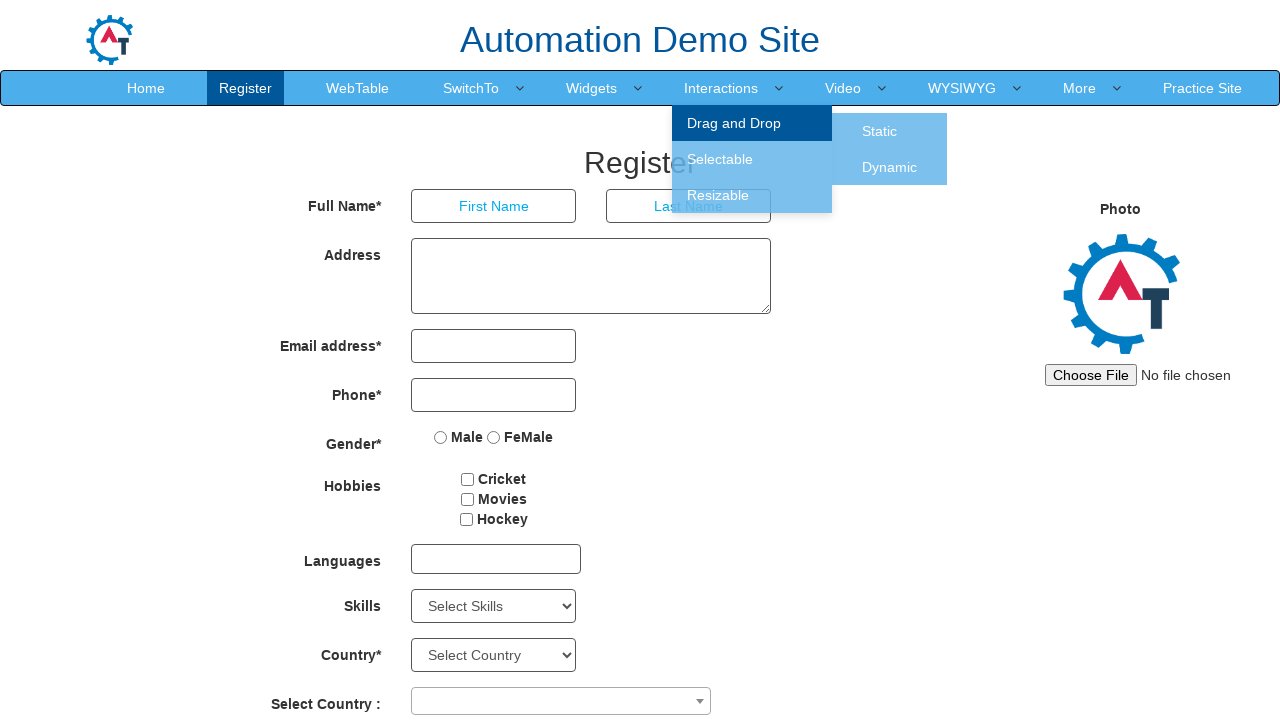

Hovered over third level submenu item at (890, 167) on xpath=//*[@id='header']/nav/div/div[2]/ul/li[6]/ul/li[1]/ul/li[2]/a
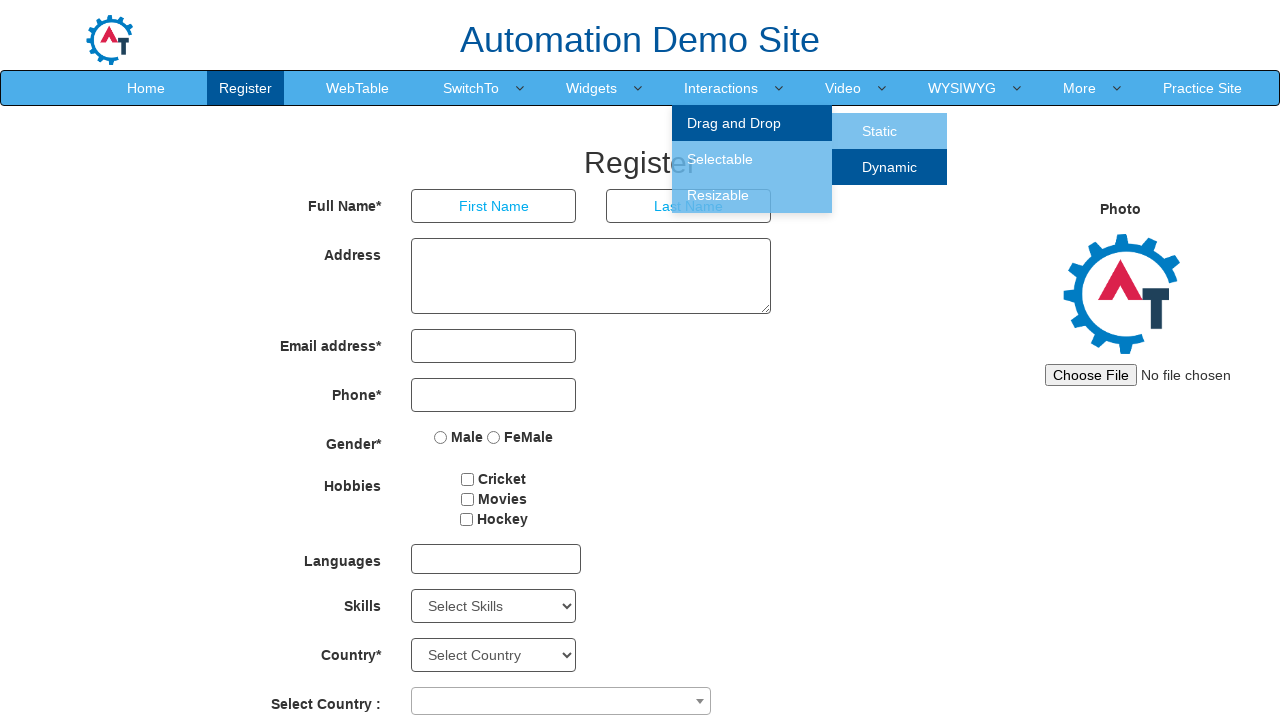

Clicked on third level submenu item to complete multi-level dropdown navigation at (890, 167) on xpath=//*[@id='header']/nav/div/div[2]/ul/li[6]/ul/li[1]/ul/li[2]/a
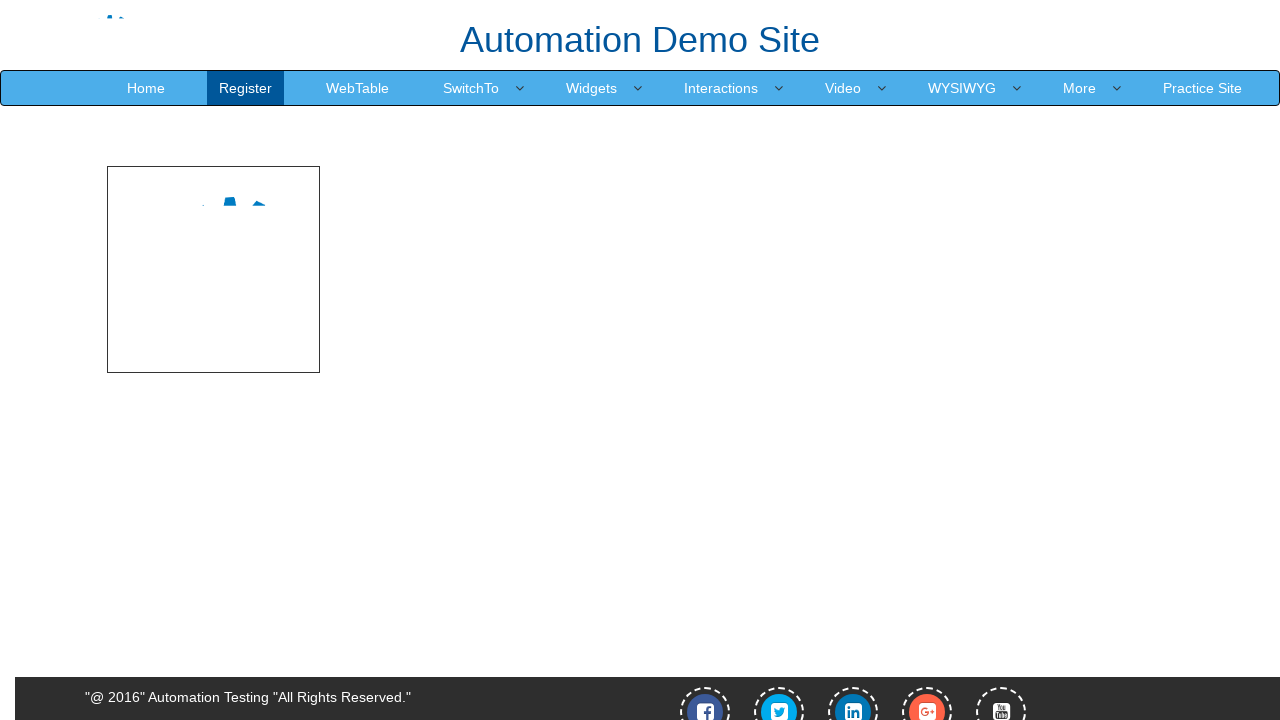

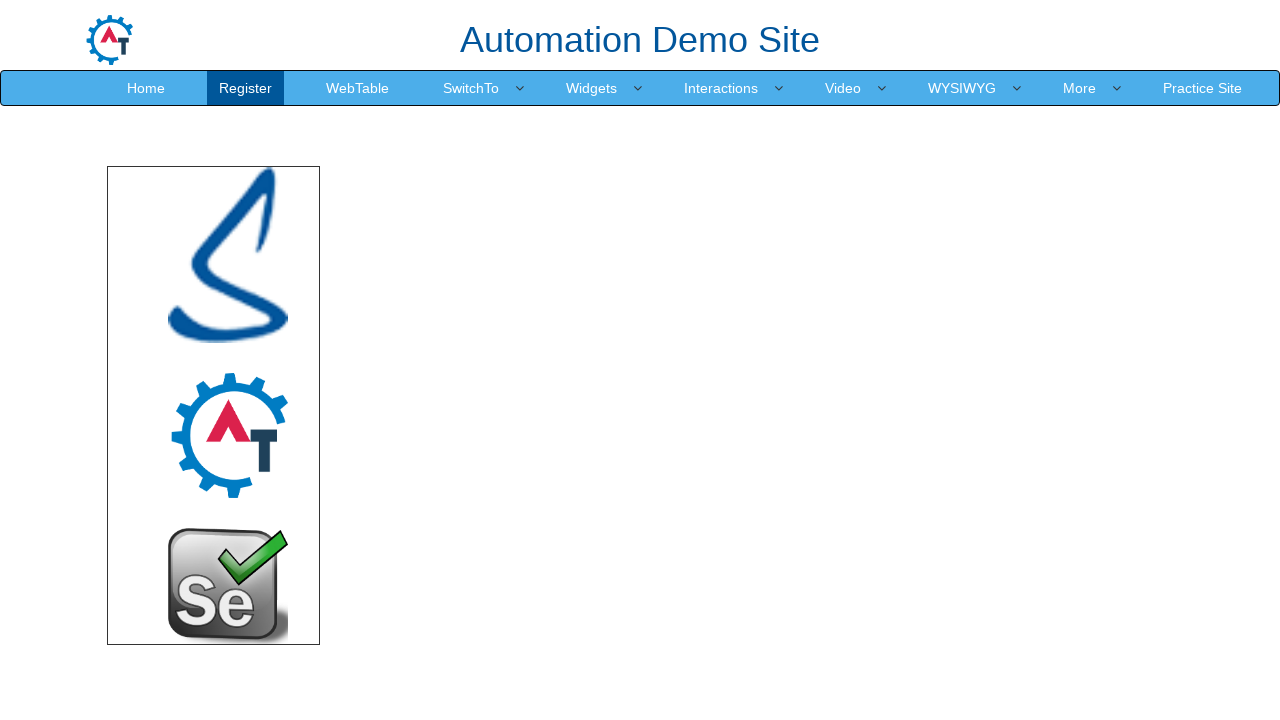